Tests basic navigation by clicking on the "New User Register Here" link on the hotel app homepage, then navigating back to the previous page.

Starting URL: http://adactinhotelapp.com/

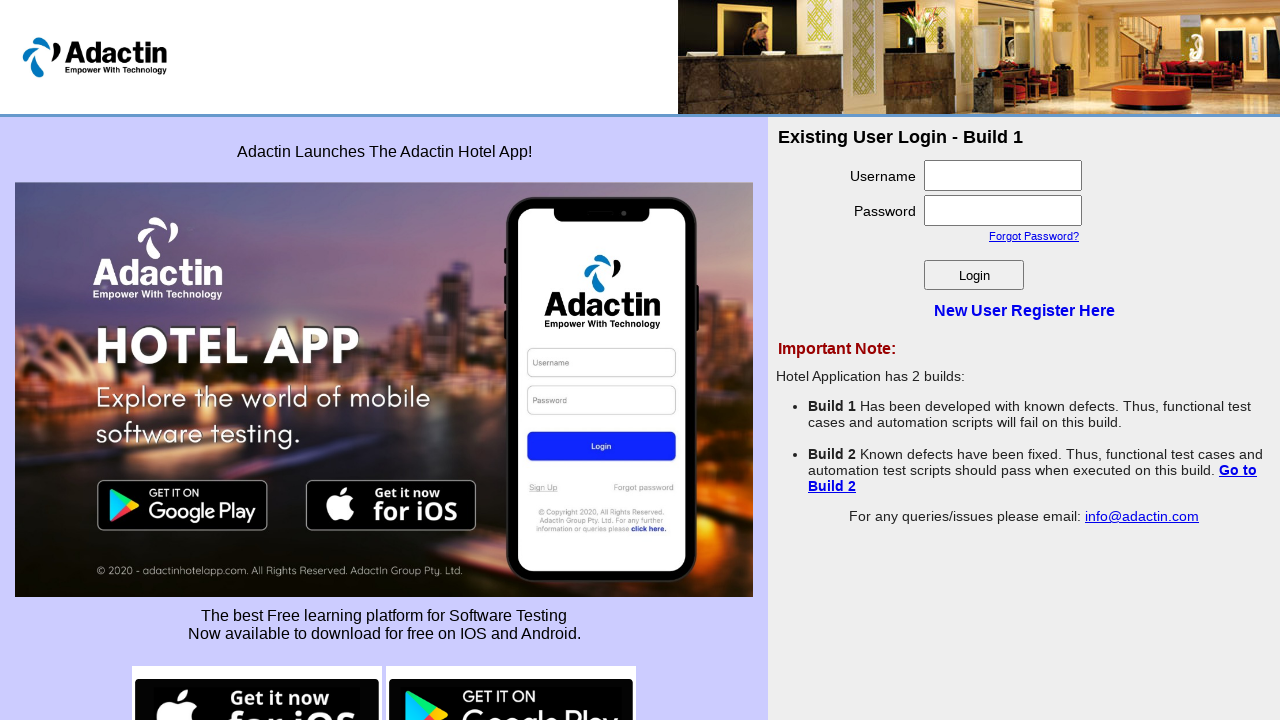

Clicked on 'New User Register Here' link at (1024, 310) on text=New User Register Here
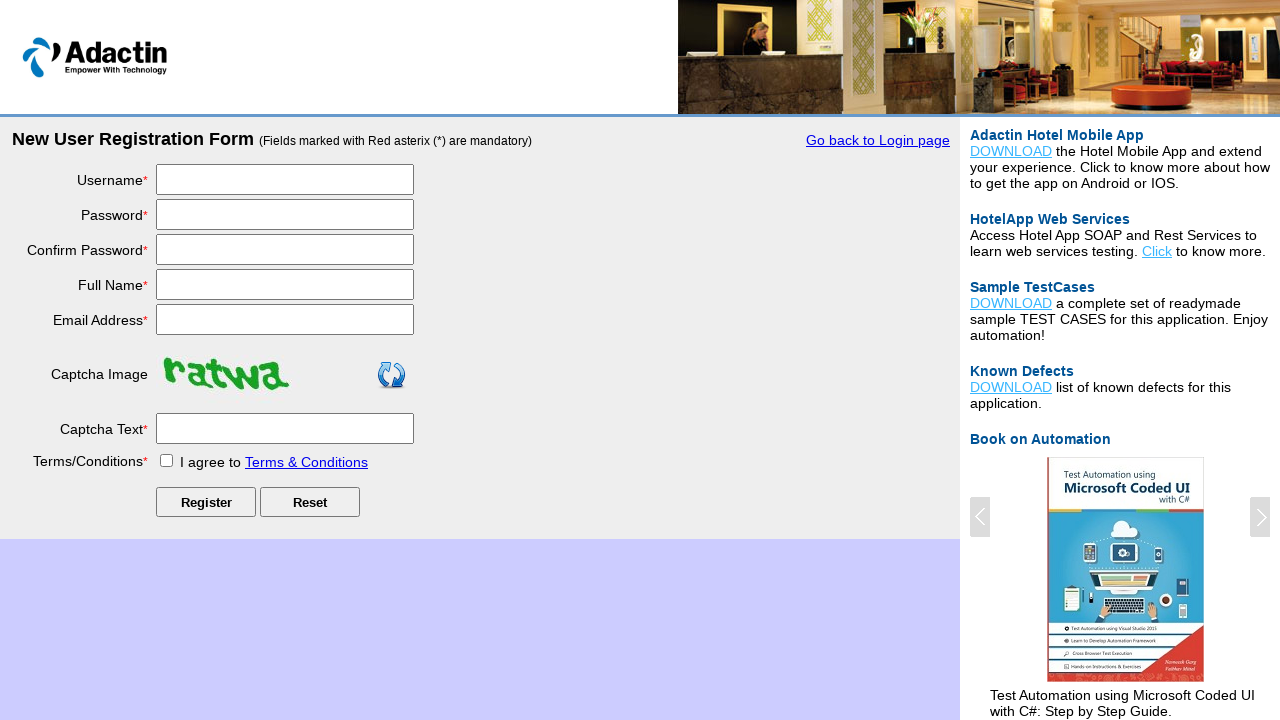

Registration page loaded
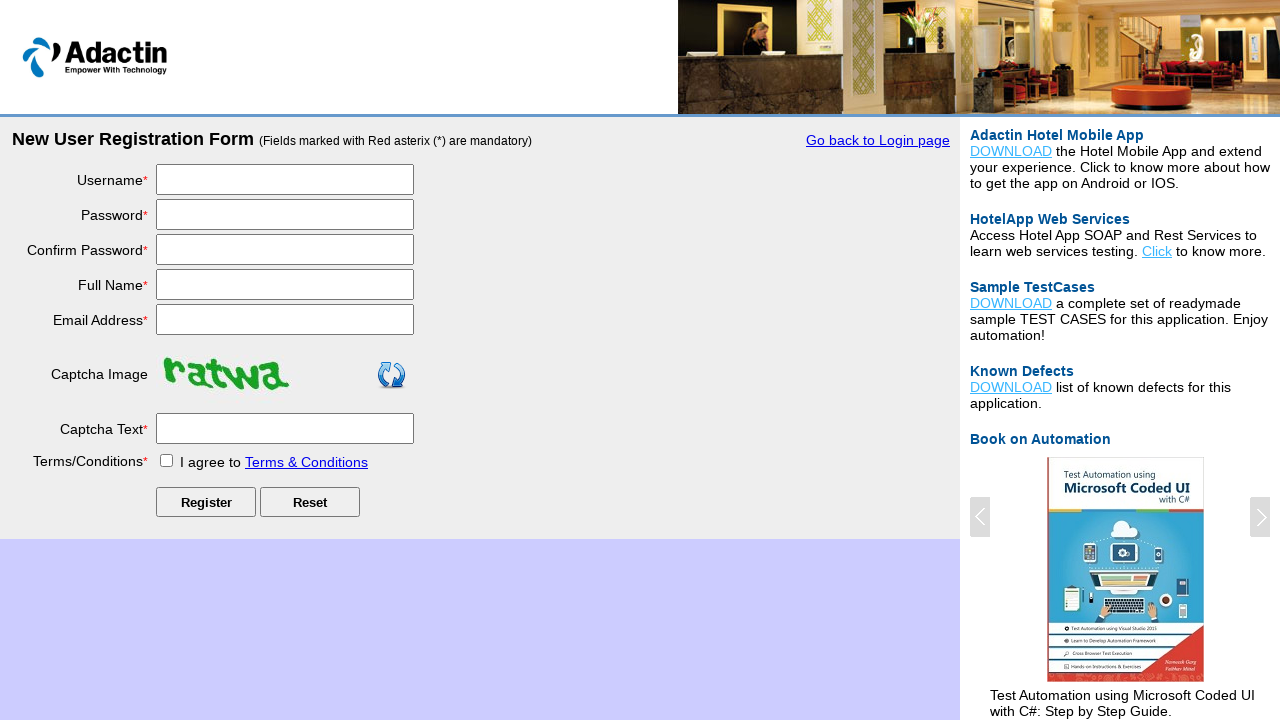

Navigated back to previous page
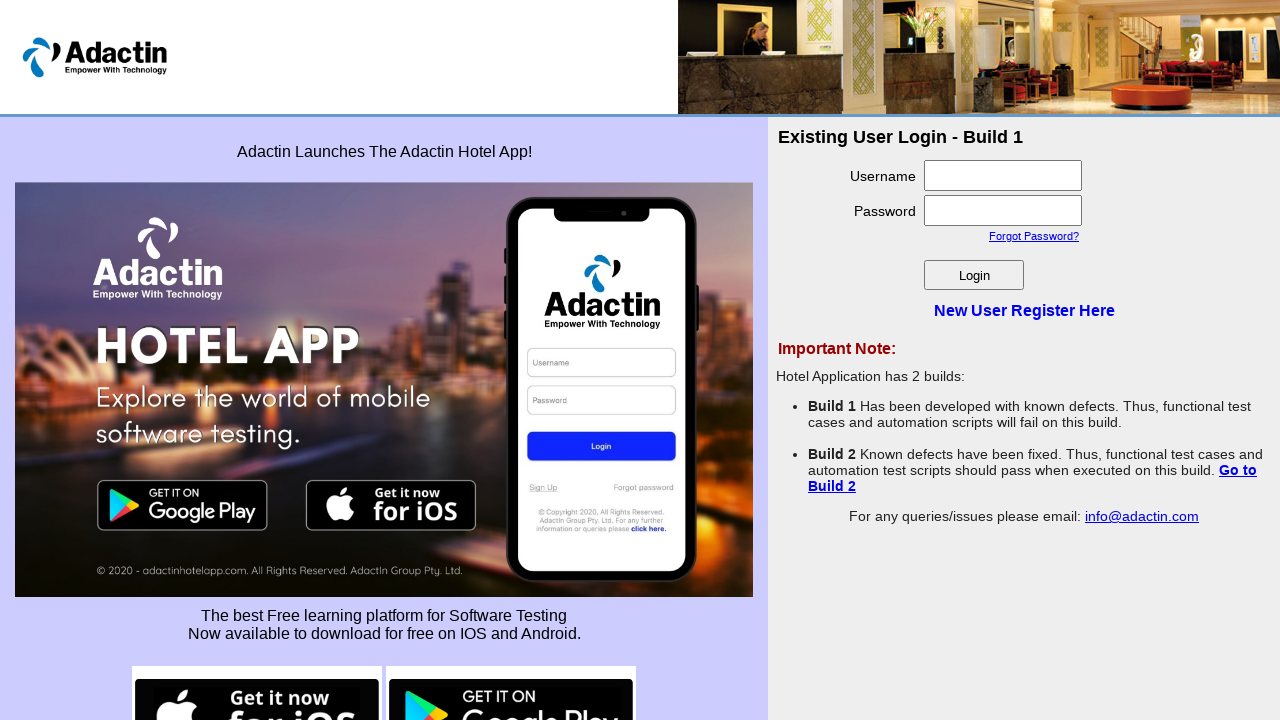

Homepage loaded after navigation back
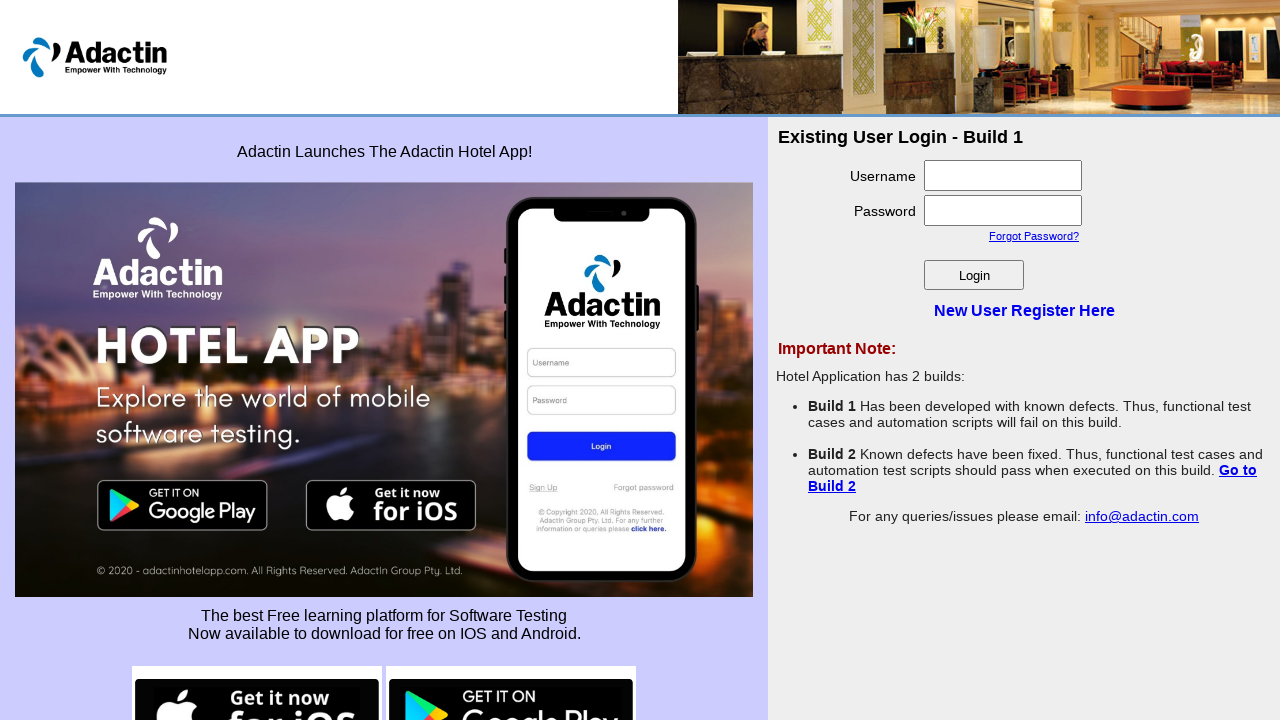

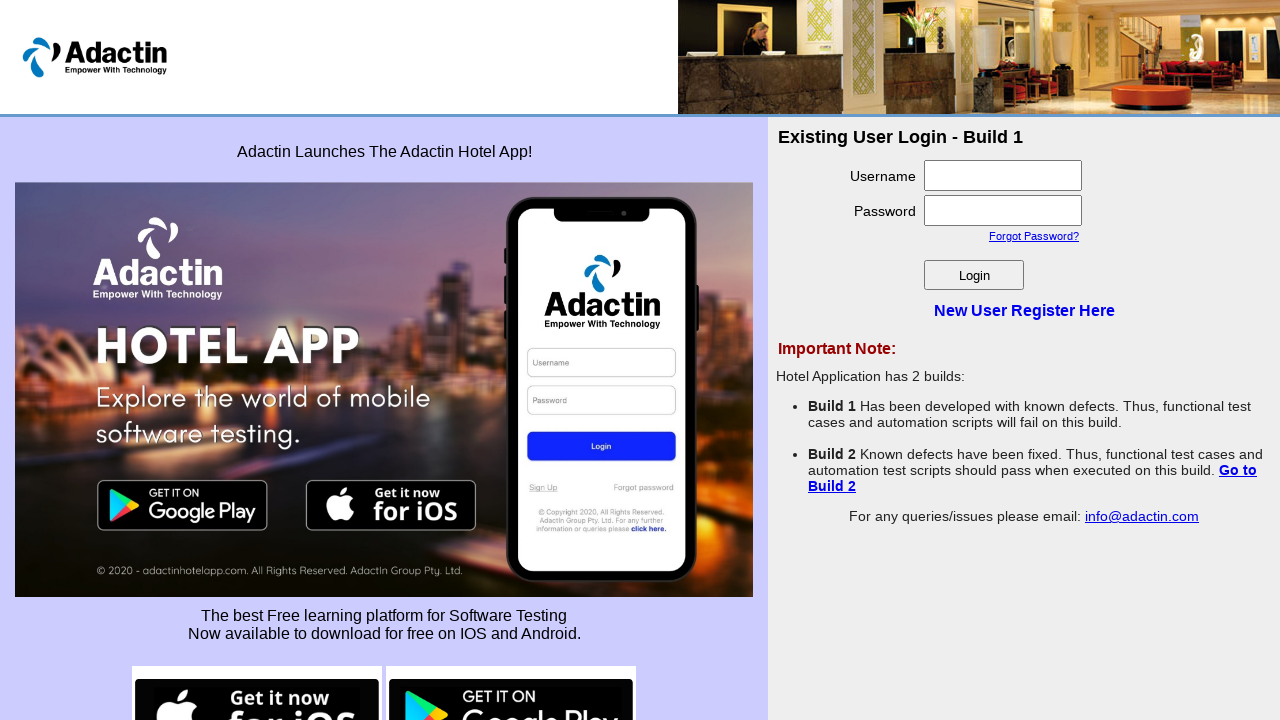